Tests the dynamic controls page by clicking the Enable button to enable a disabled input field, verifying the state change of the input element

Starting URL: http://the-internet.herokuapp.com/dynamic_controls

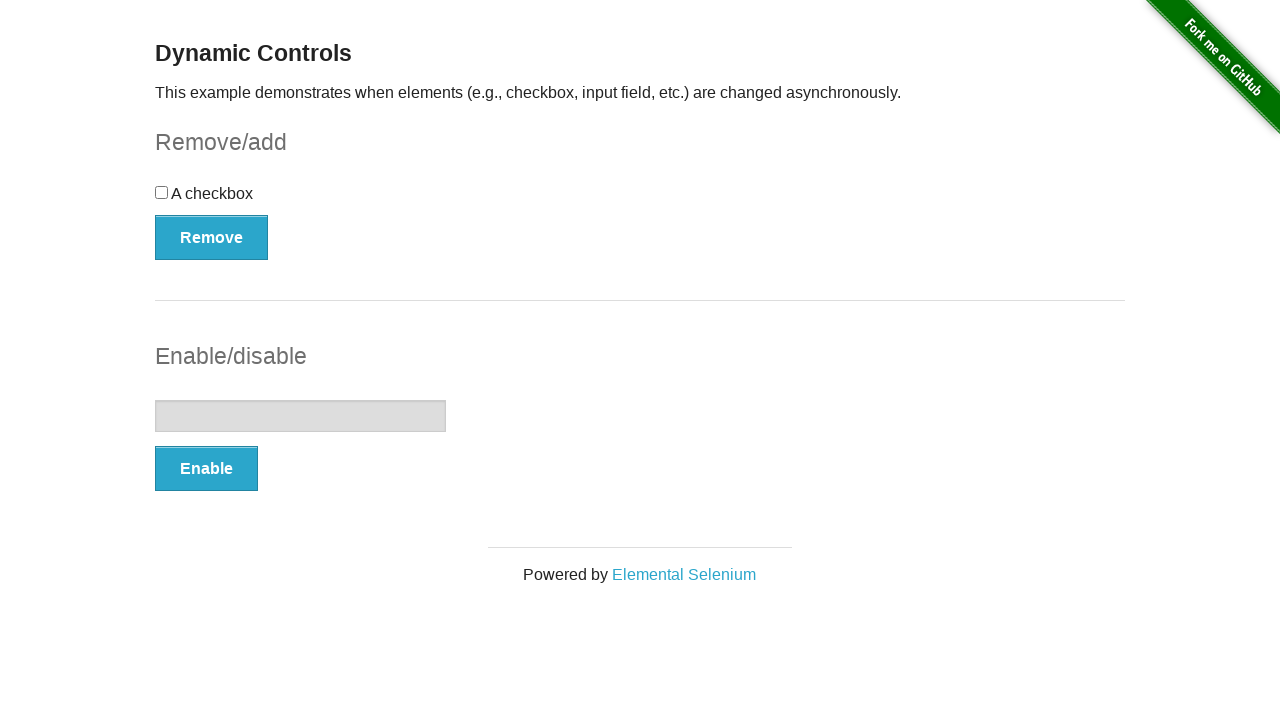

Located the disabled input field
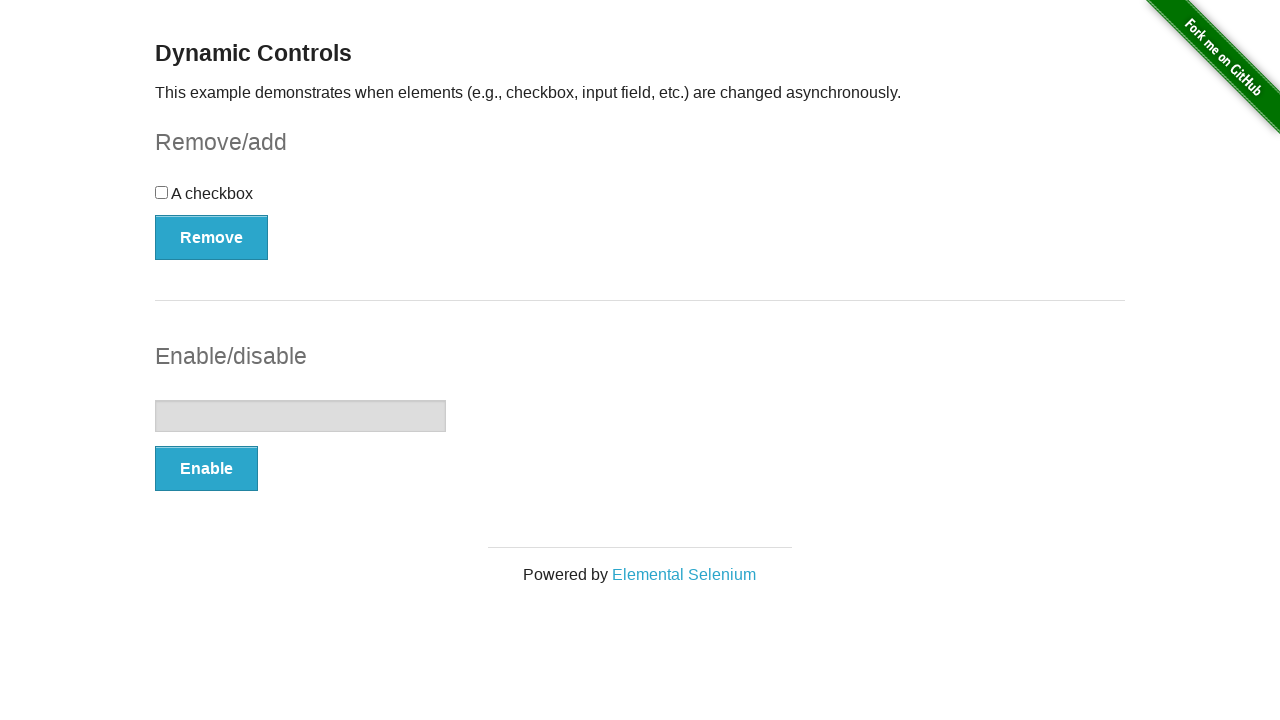

Clicked the Enable button to enable the input field at (206, 469) on #input-example > button
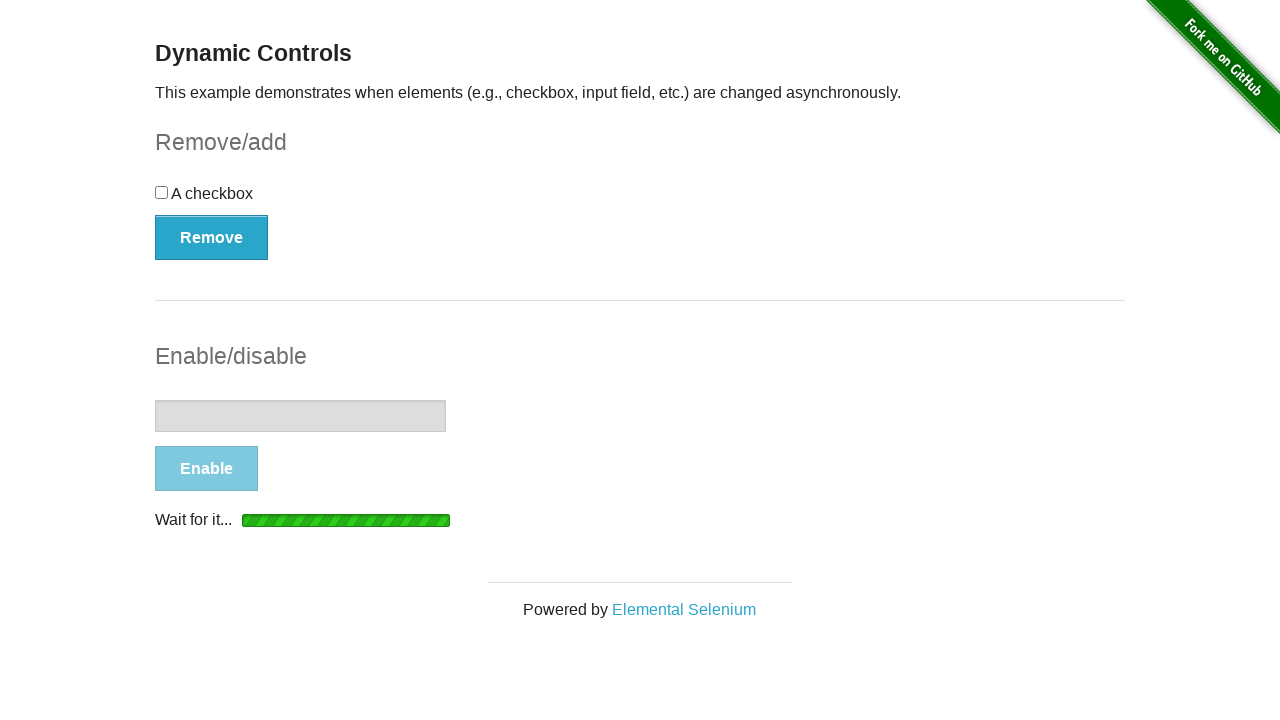

Input field is now enabled and ready for interaction
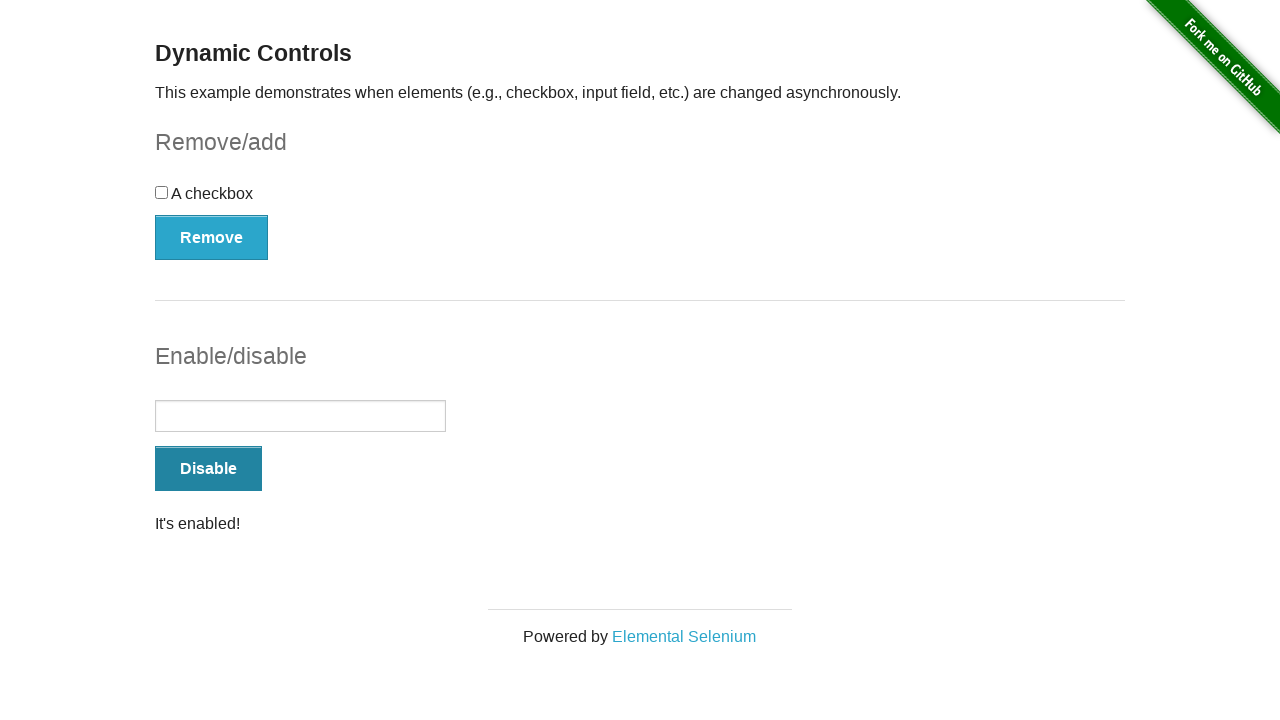

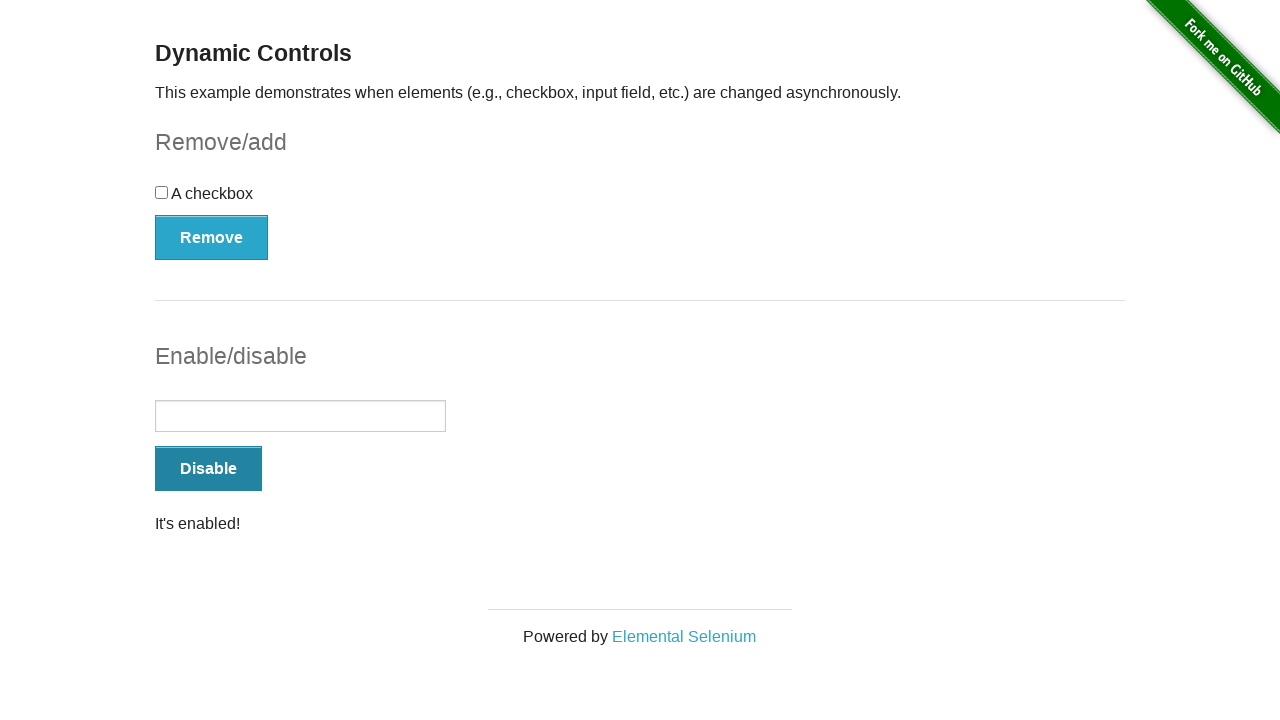